Tests that the currently applied filter is highlighted in the UI

Starting URL: https://demo.playwright.dev/todomvc

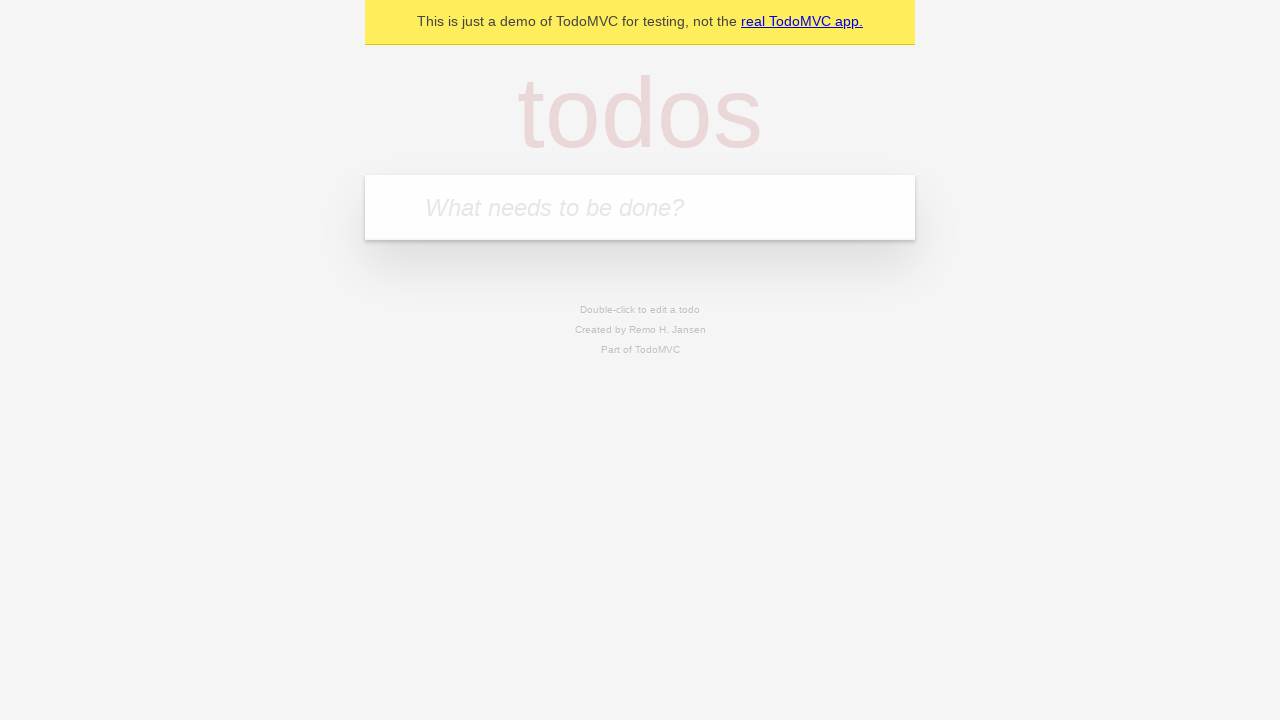

Filled todo input with 'buy some cheese' on internal:attr=[placeholder="What needs to be done?"i]
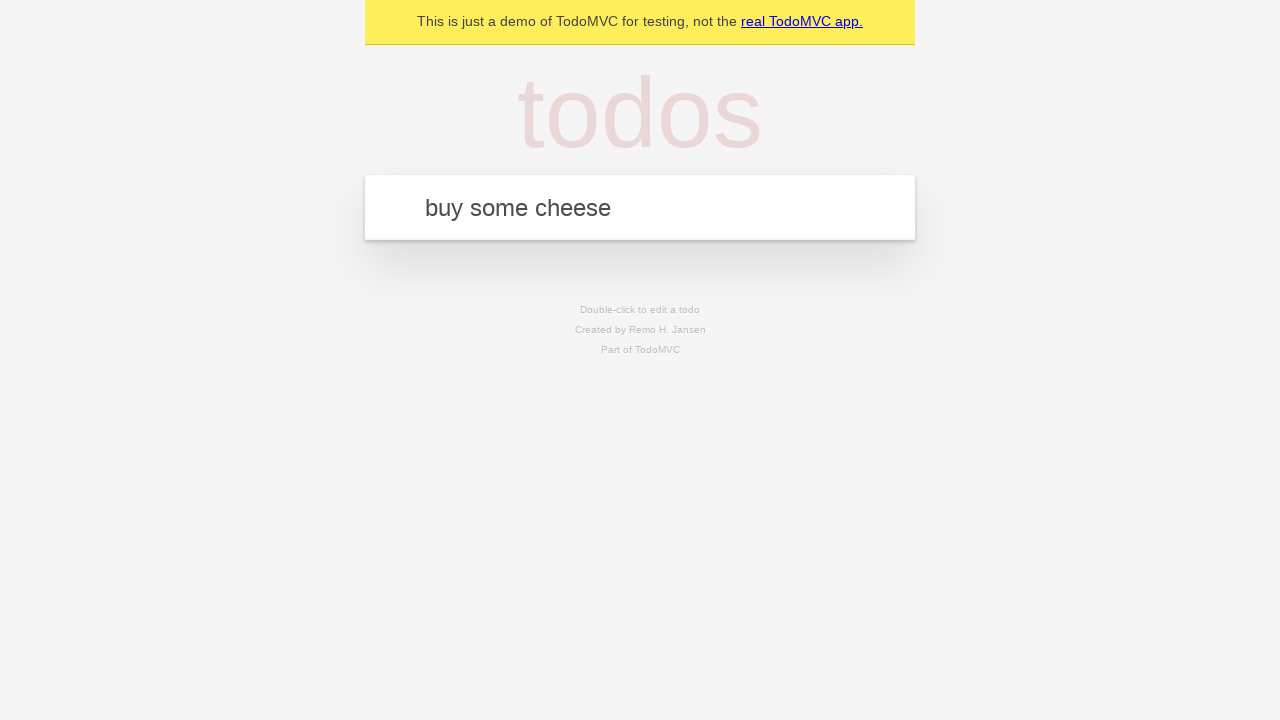

Pressed Enter to add first todo on internal:attr=[placeholder="What needs to be done?"i]
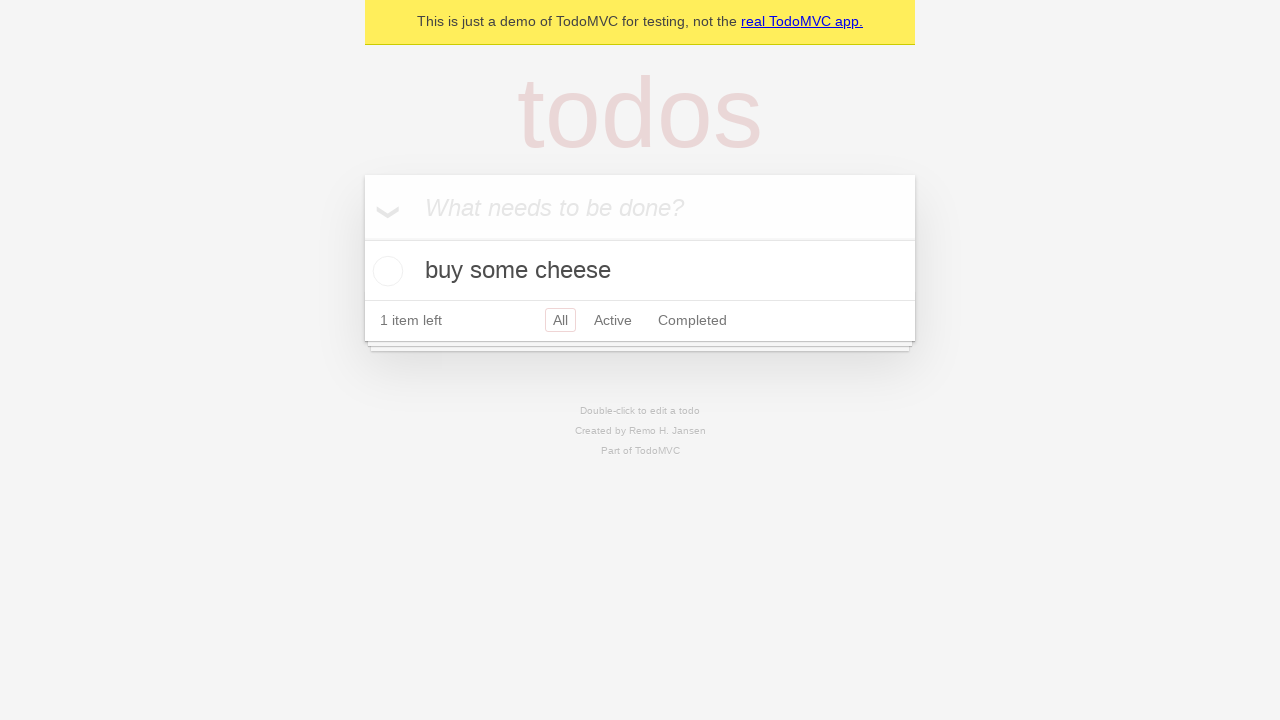

Filled todo input with 'feed the cat' on internal:attr=[placeholder="What needs to be done?"i]
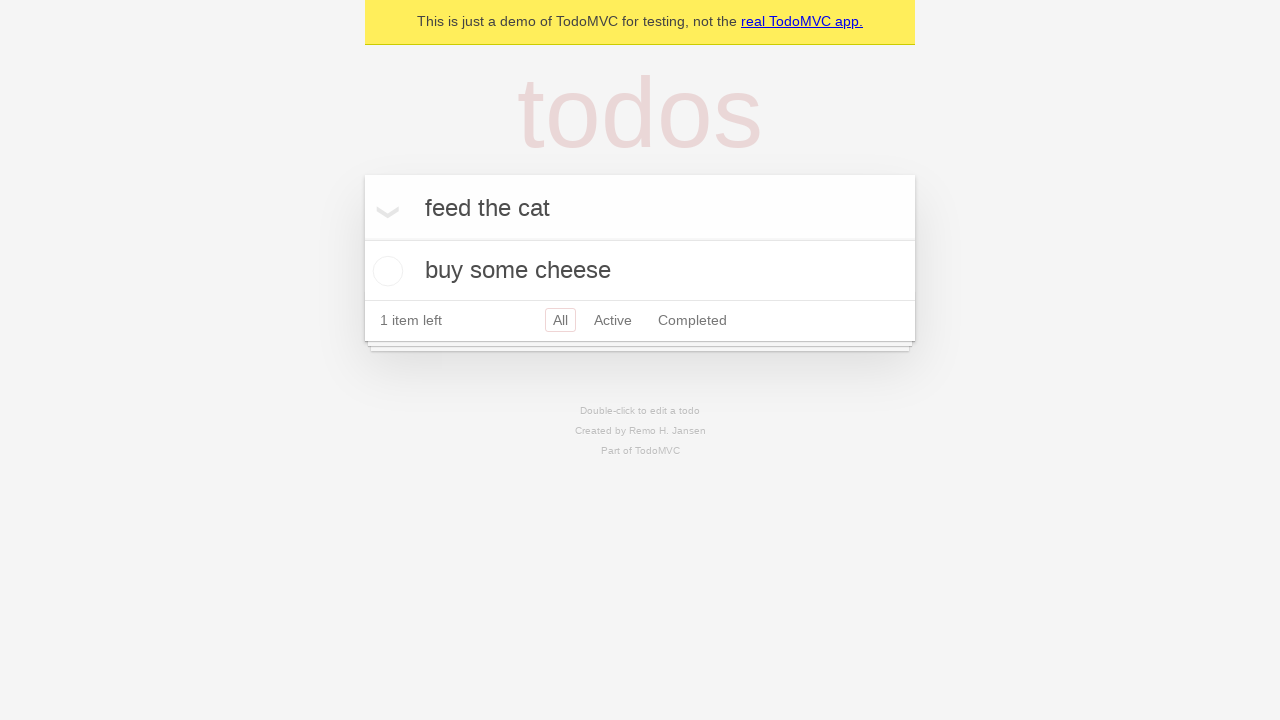

Pressed Enter to add second todo on internal:attr=[placeholder="What needs to be done?"i]
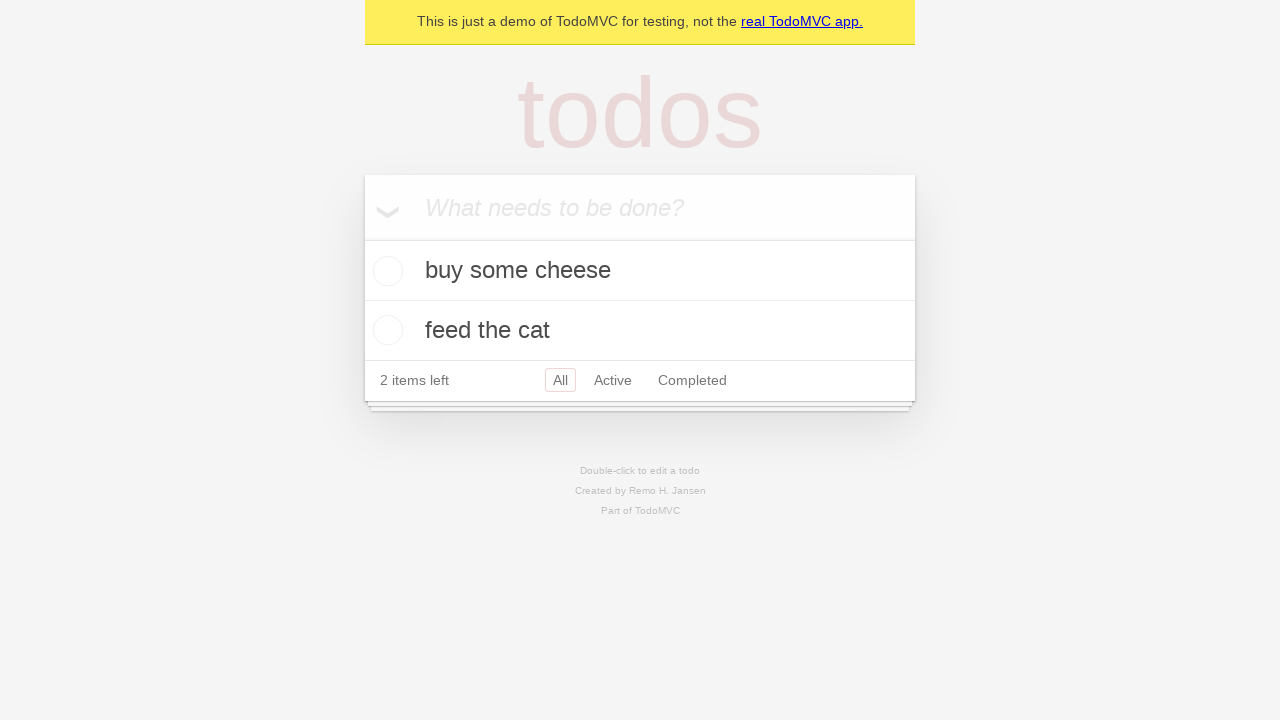

Filled todo input with 'book a doctors appointment' on internal:attr=[placeholder="What needs to be done?"i]
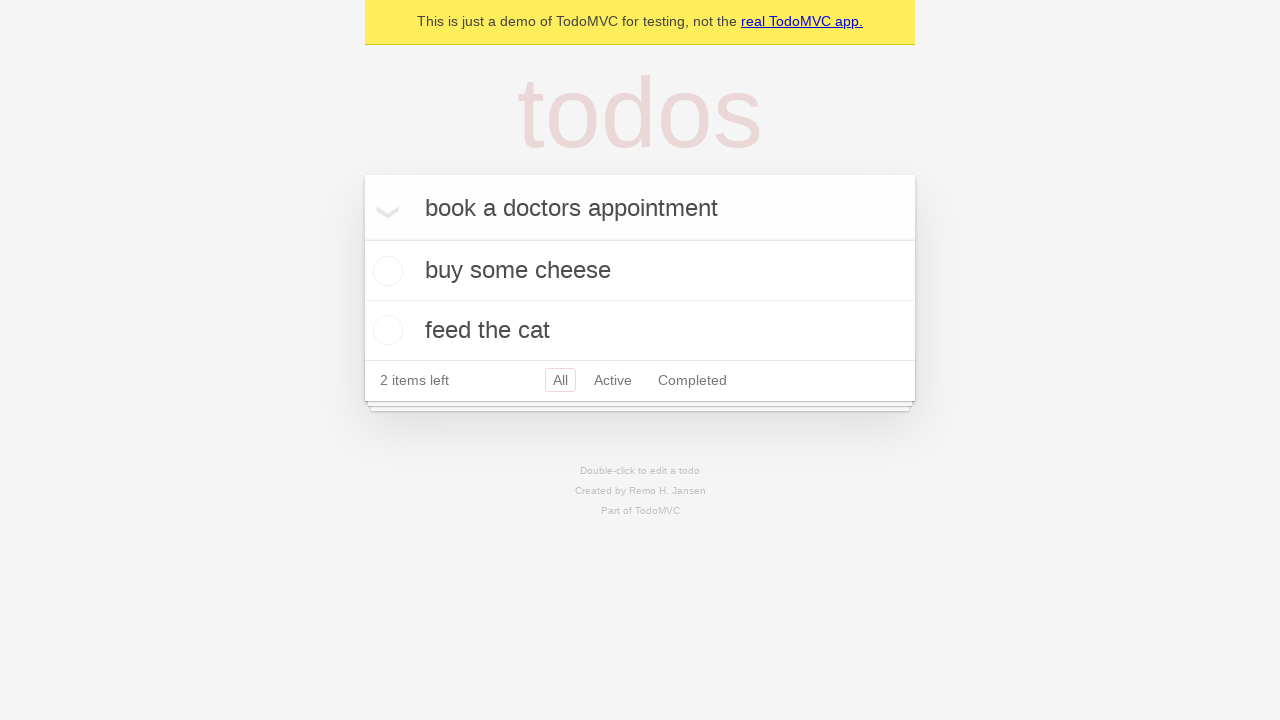

Pressed Enter to add third todo on internal:attr=[placeholder="What needs to be done?"i]
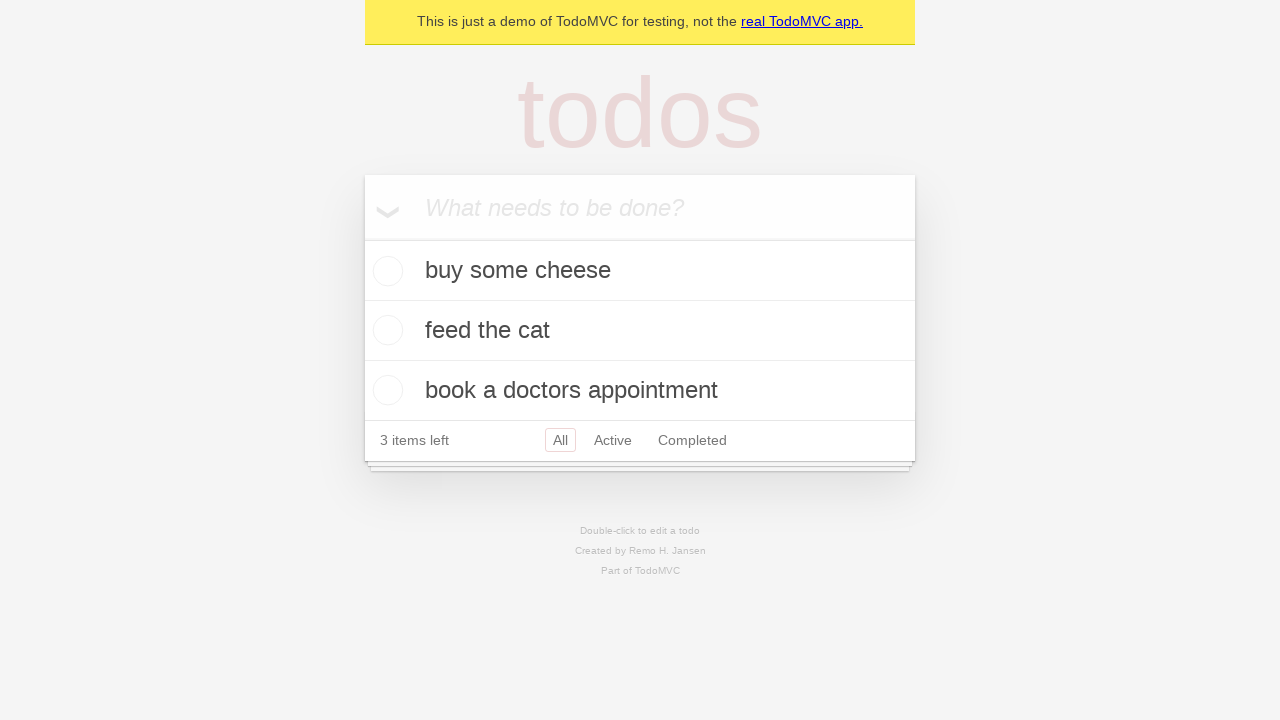

Clicked Active filter at (613, 440) on internal:role=link[name="Active"i]
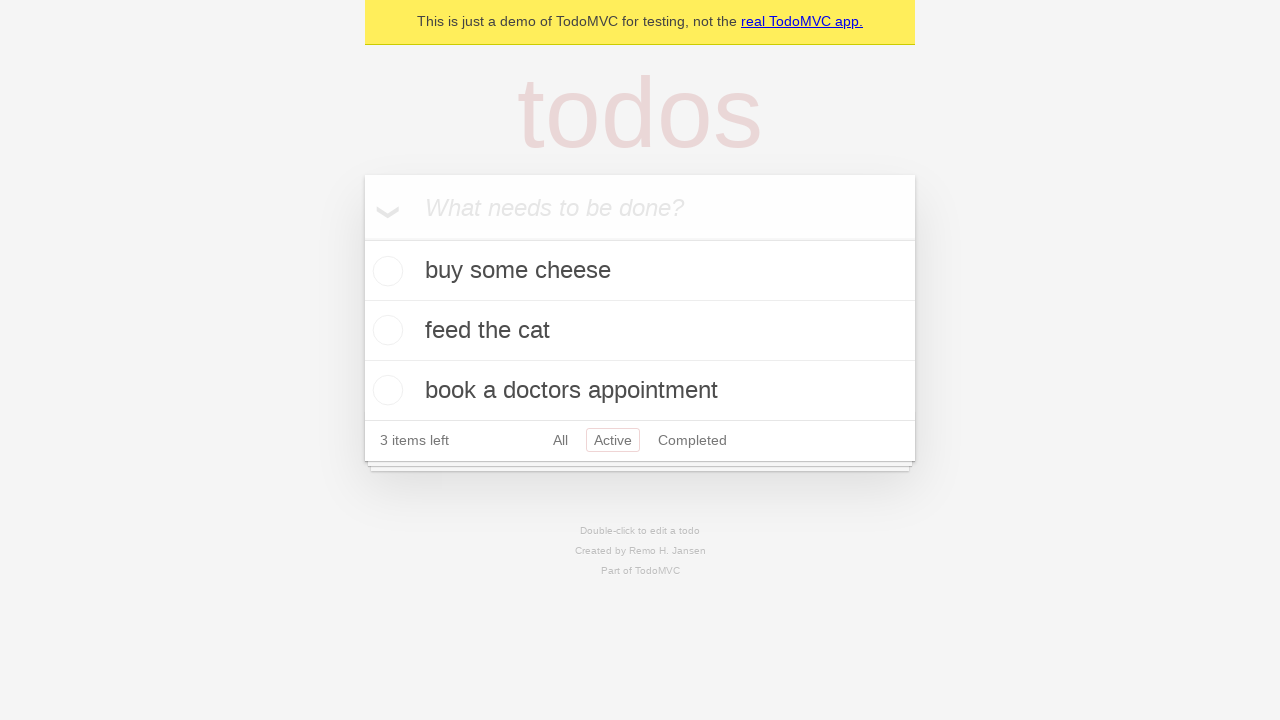

Clicked Completed filter to verify it is highlighted as currently applied filter at (692, 440) on internal:role=link[name="Completed"i]
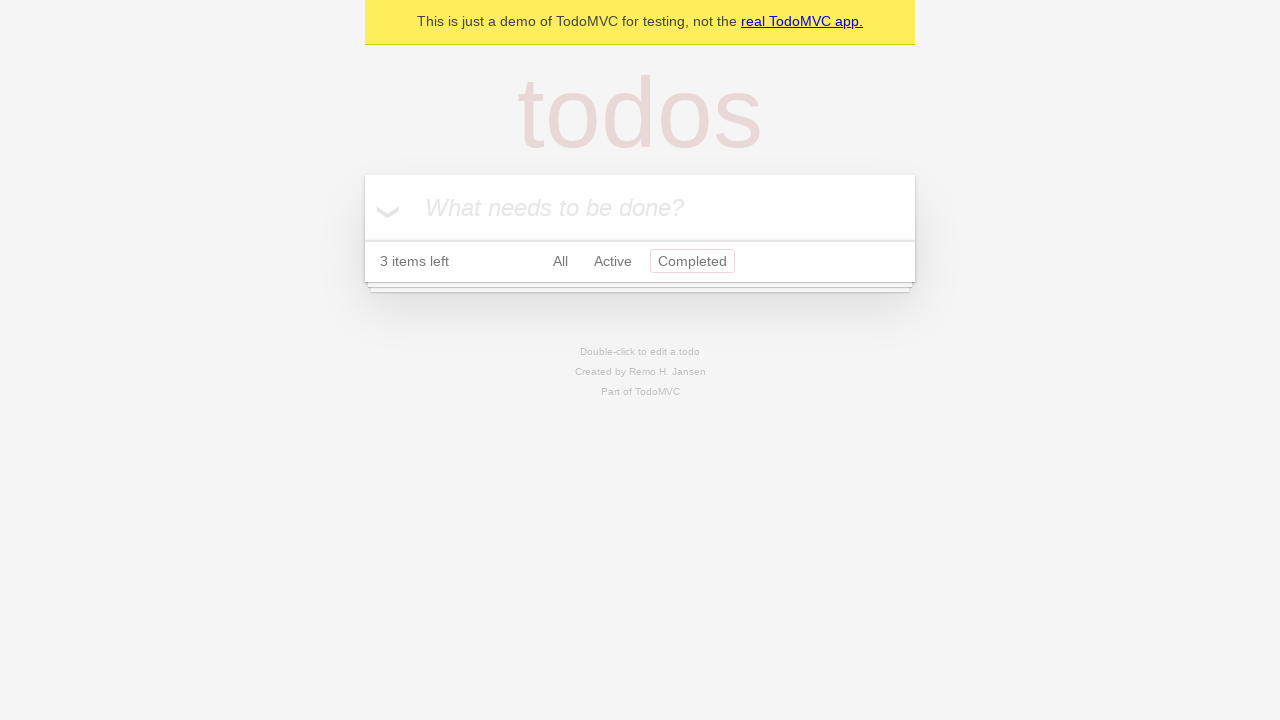

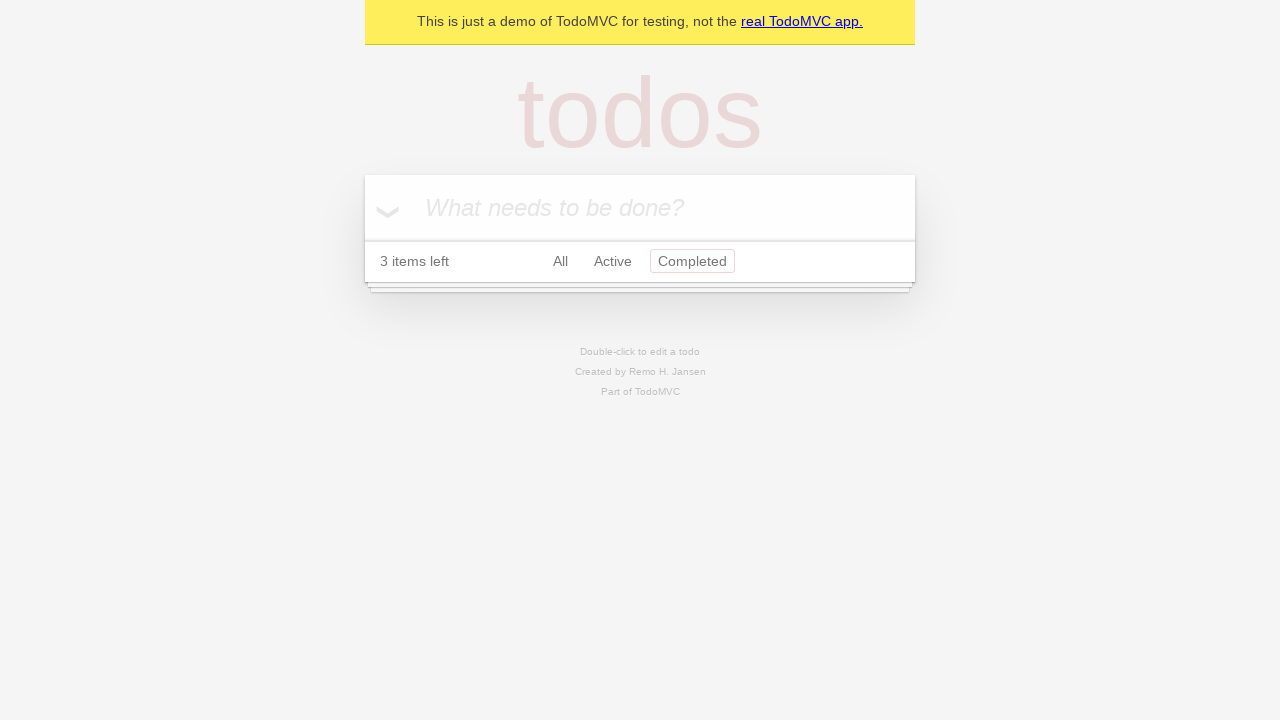